Tests window switching functionality by clicking a link that opens a new window and verifying the new window content

Starting URL: https://the-internet.herokuapp.com/windows

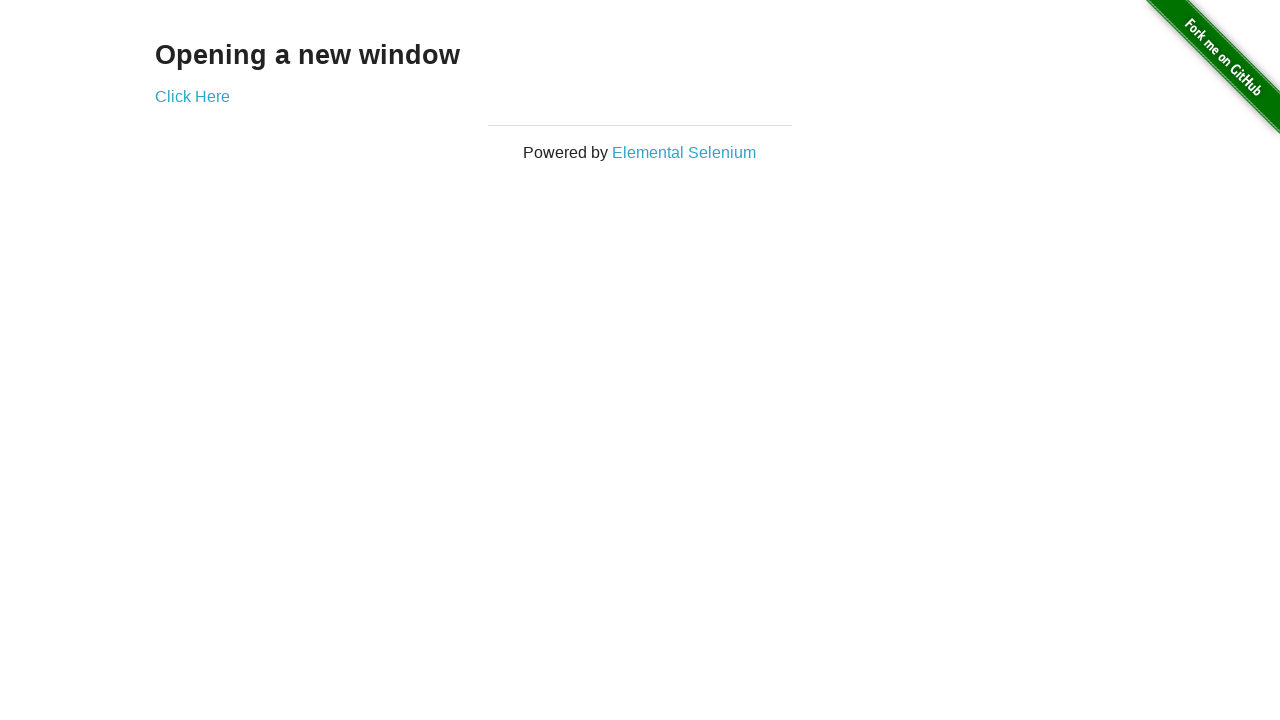

Clicked 'Click Here' link to open new window at (192, 96) on text='Click Here'
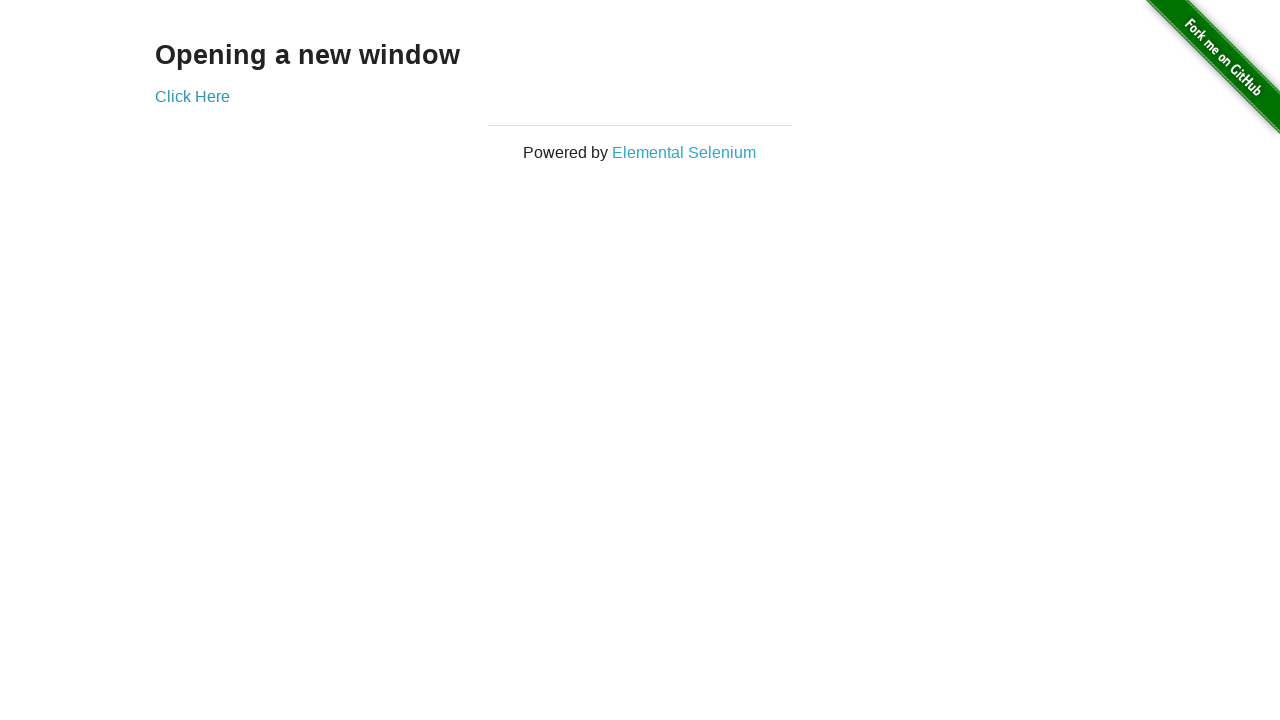

Waited for new window/tab to open
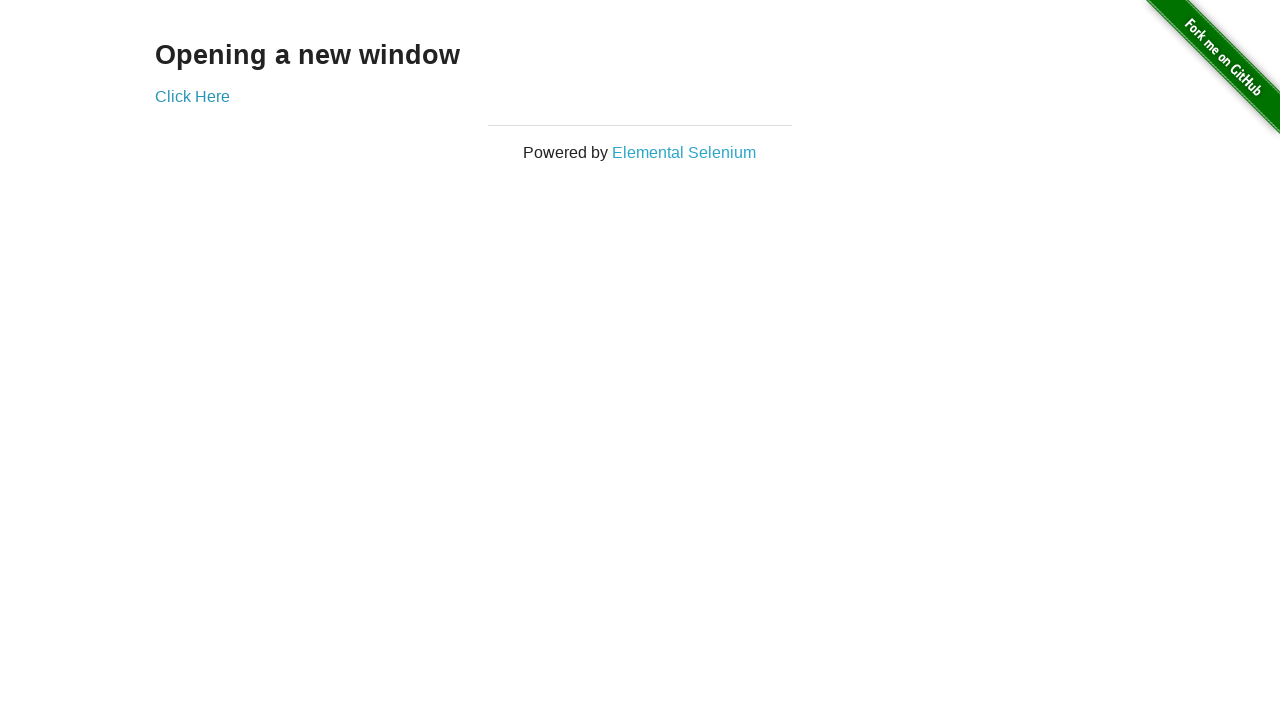

Retrieved all open pages/tabs from context
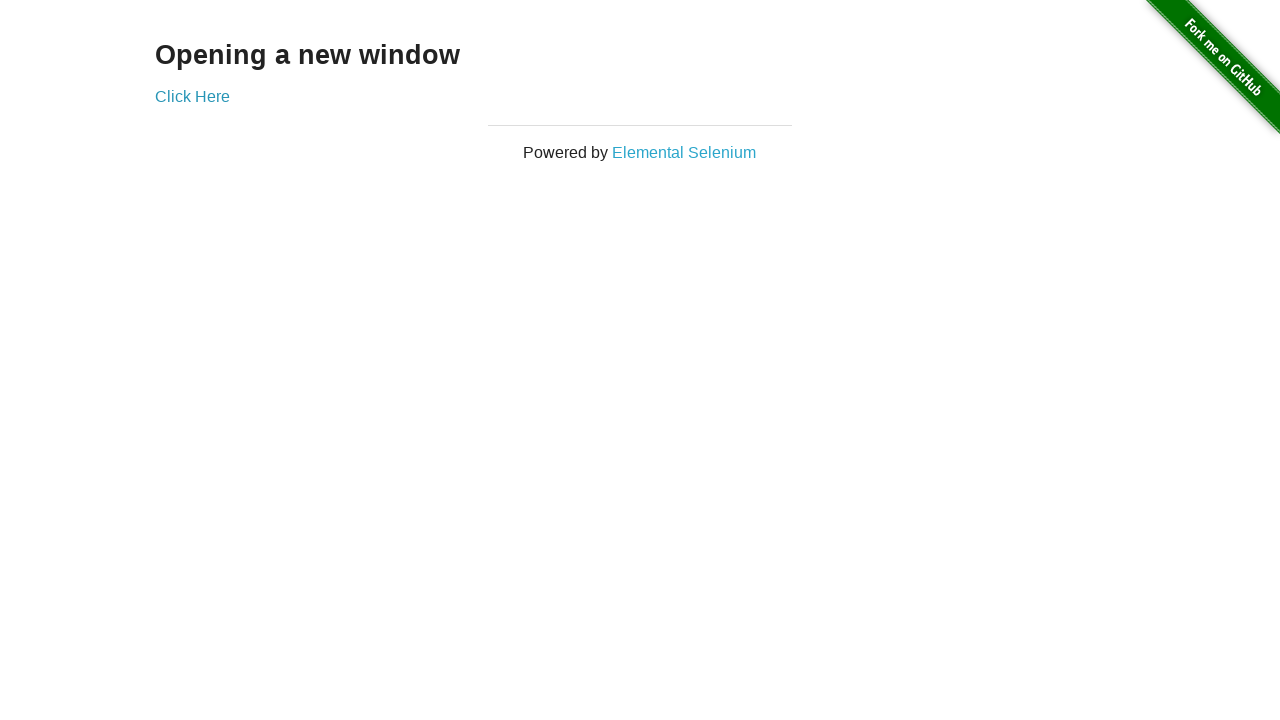

Found new window with 'New Window' content
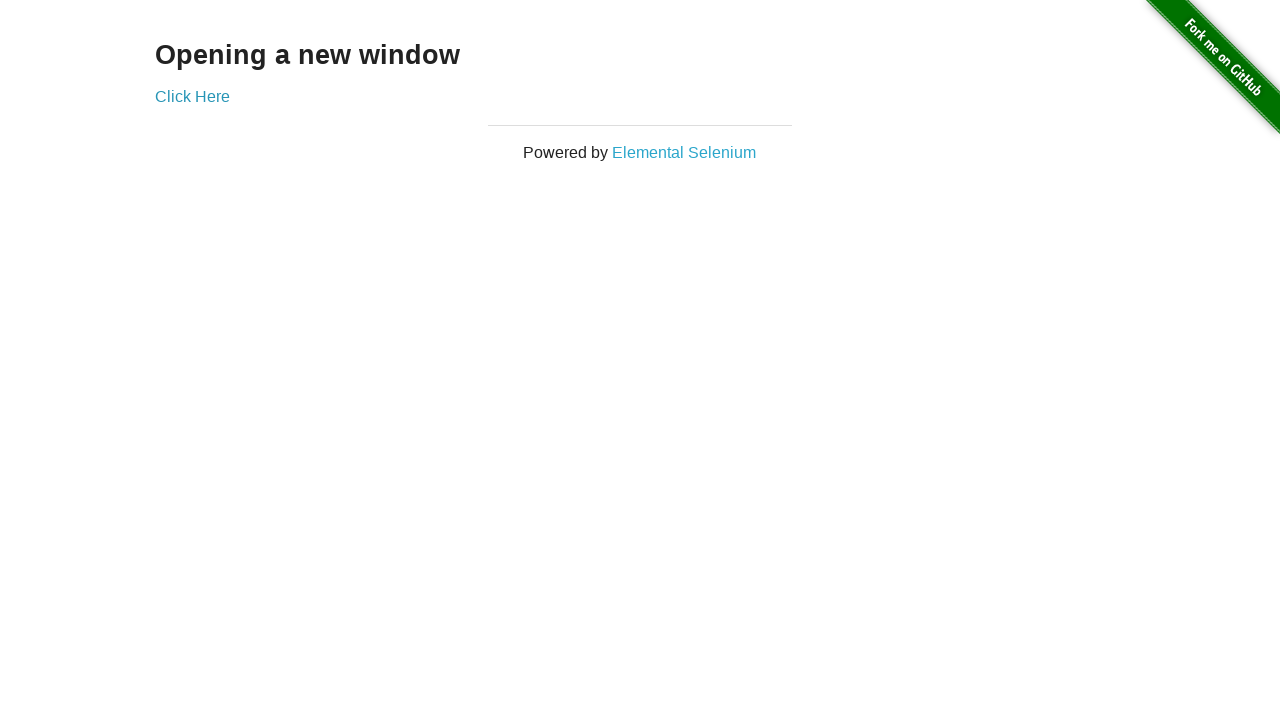

Switched back to original page
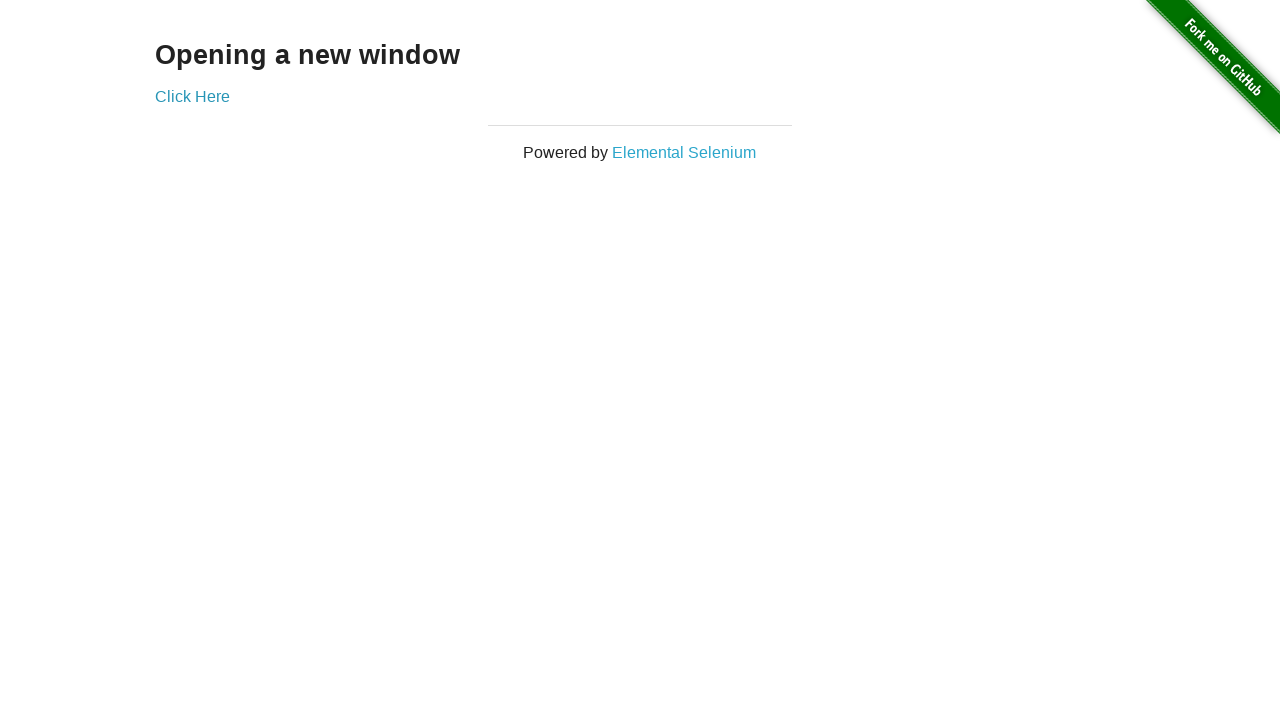

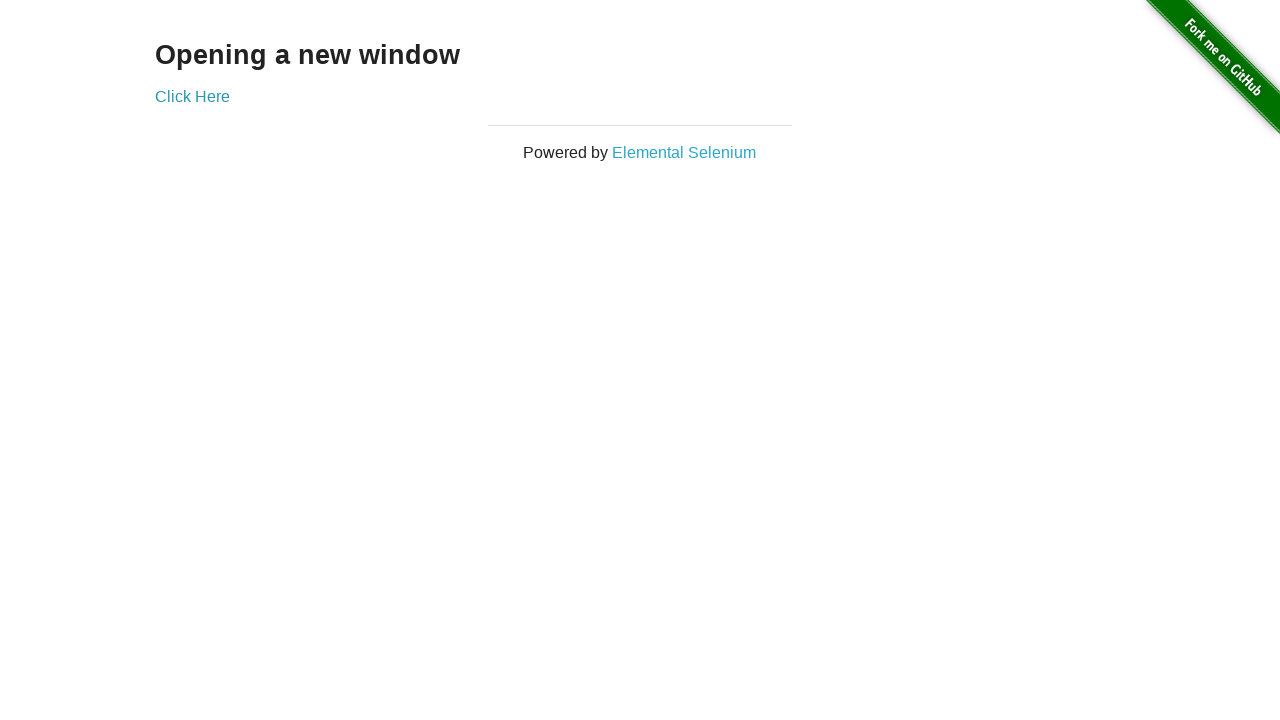